Tests text box form functionality by navigating to the text box section, filling in user details (name, email, addresses), and submitting the form

Starting URL: https://demoqa.com/elements

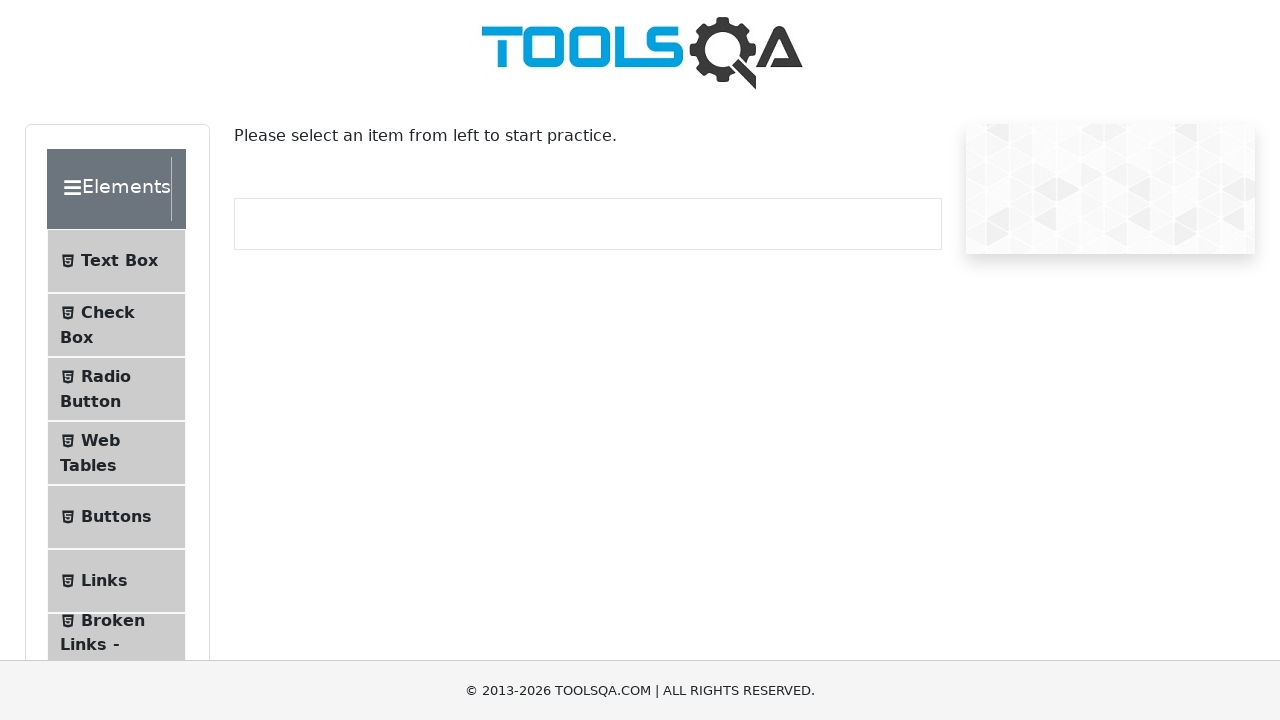

Clicked on Text Box menu item at (116, 261) on xpath=//*[@id='item-0']
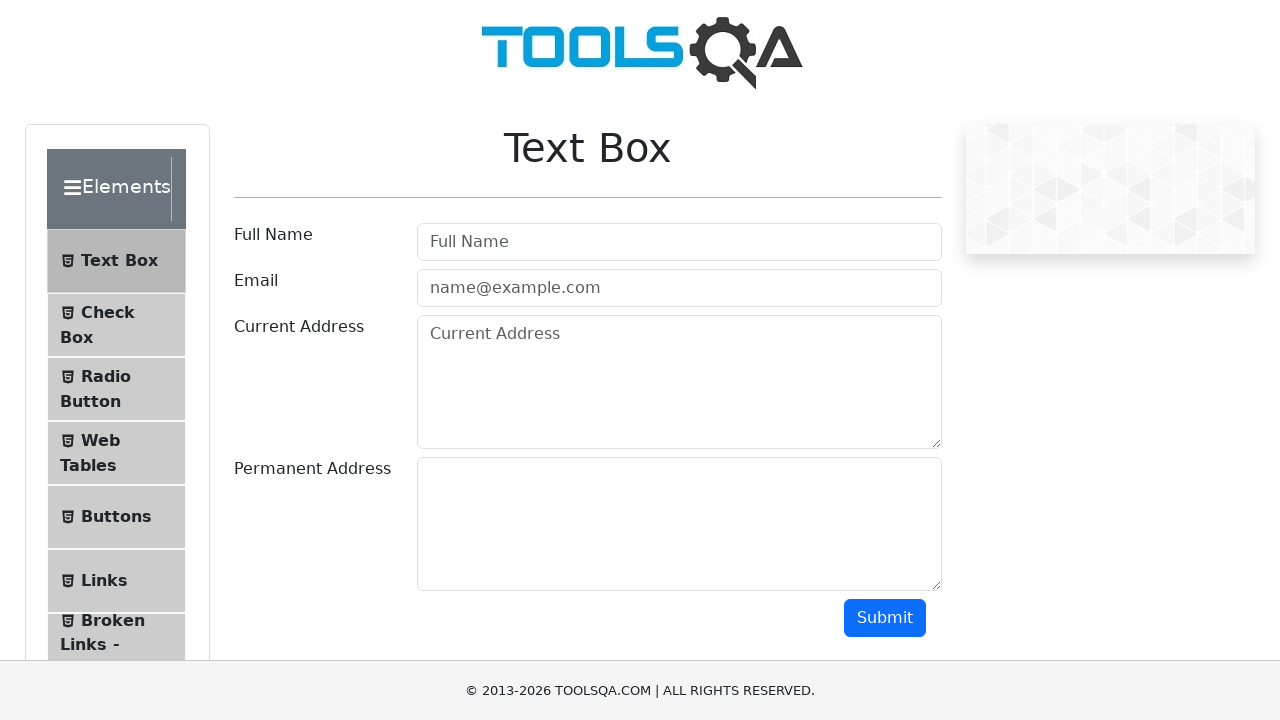

Text Box page loaded successfully
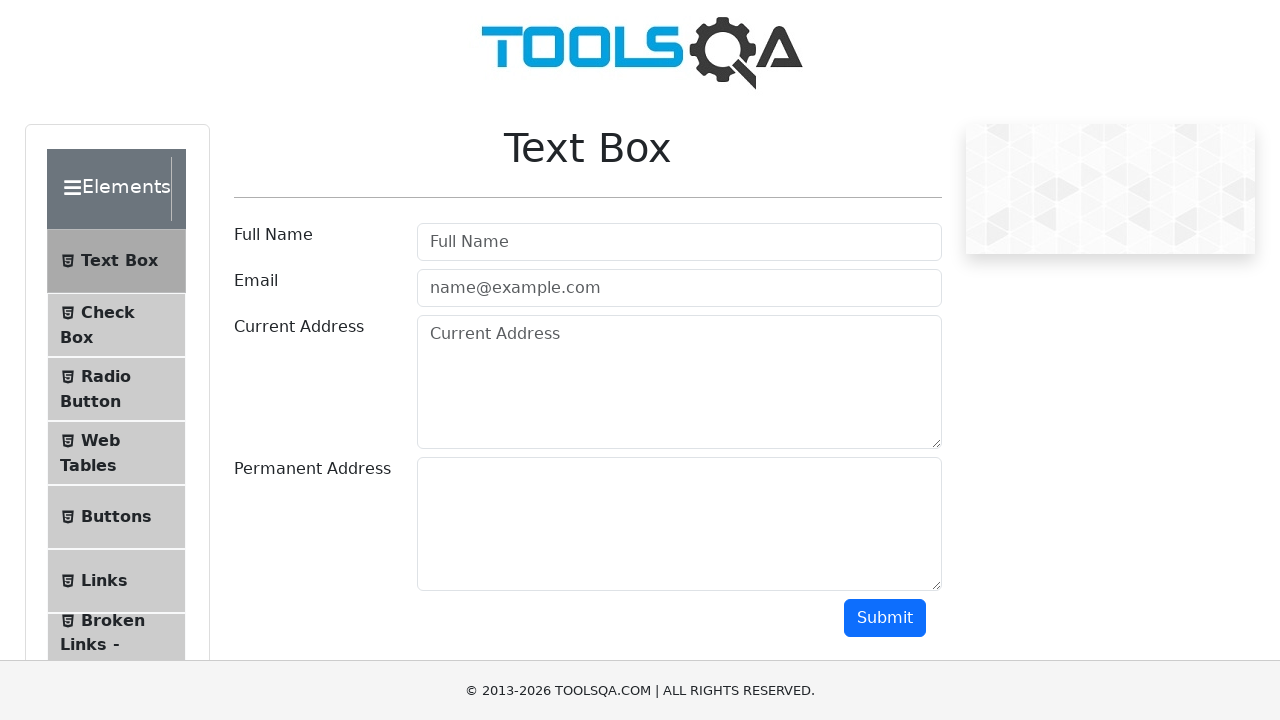

Scrolled submit button into view
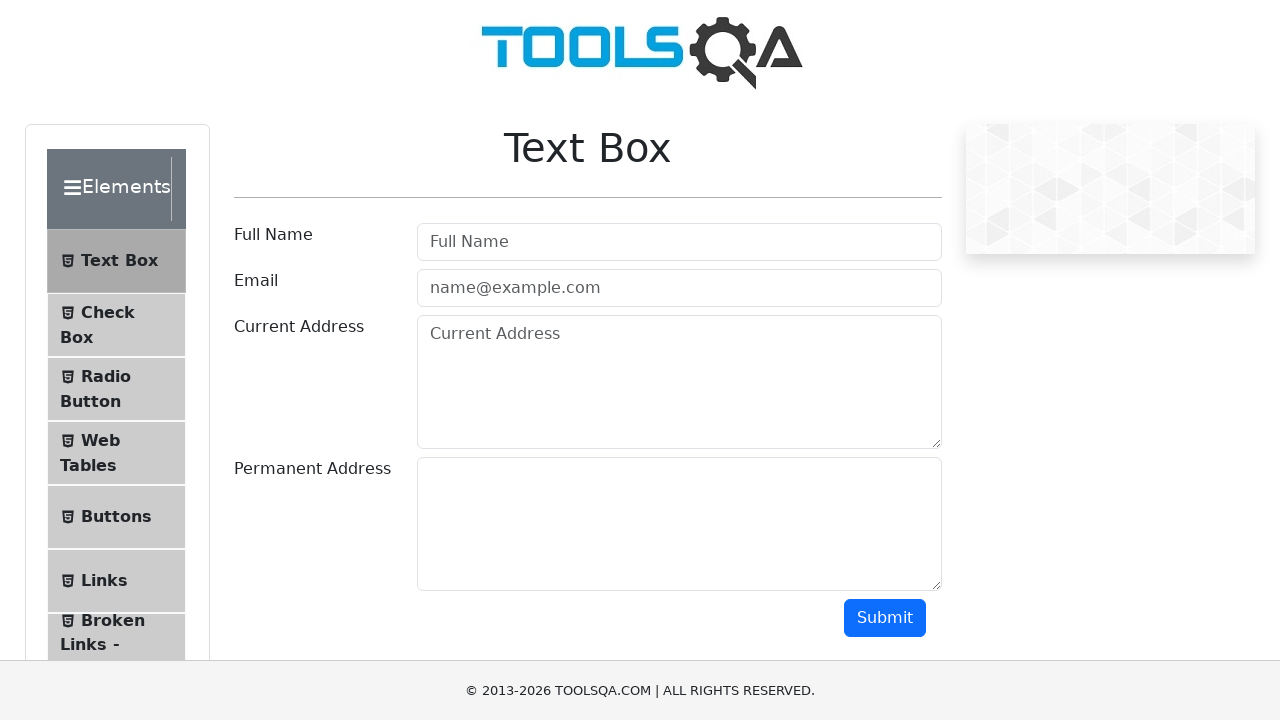

Clicked submit button with empty form at (885, 618) on #submit
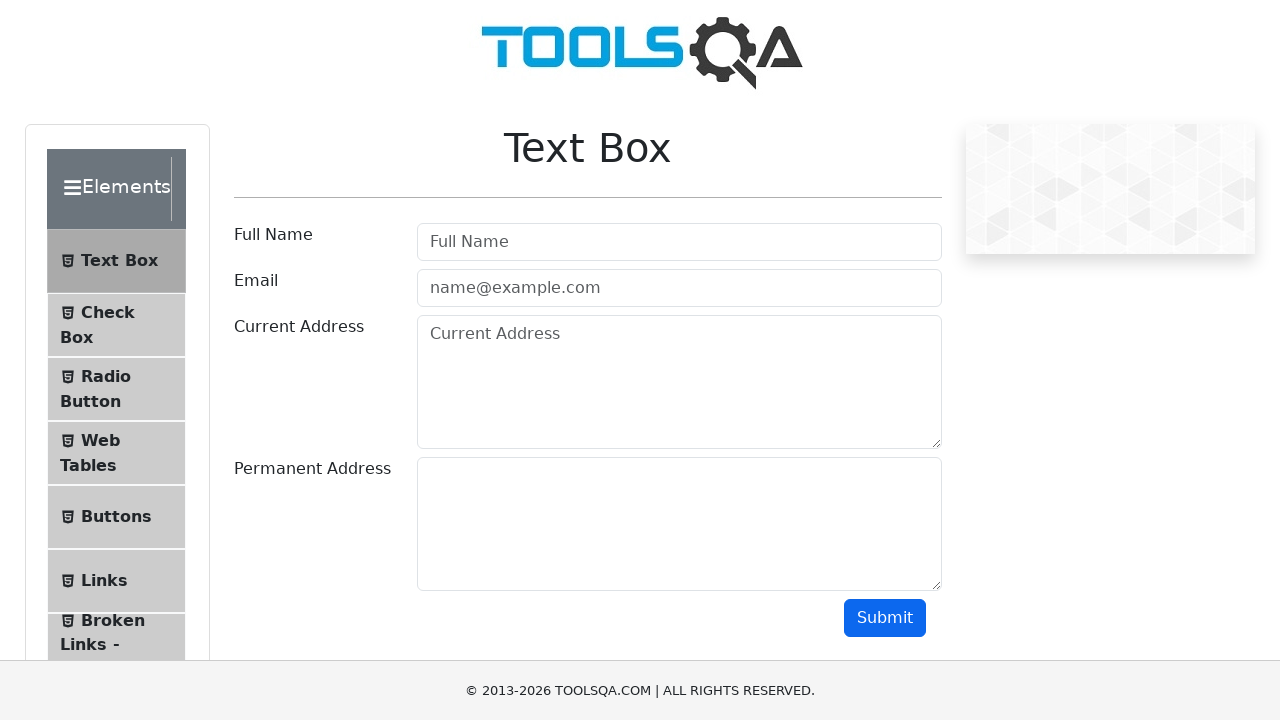

Filled userName field with 'Vishnu' on #userName
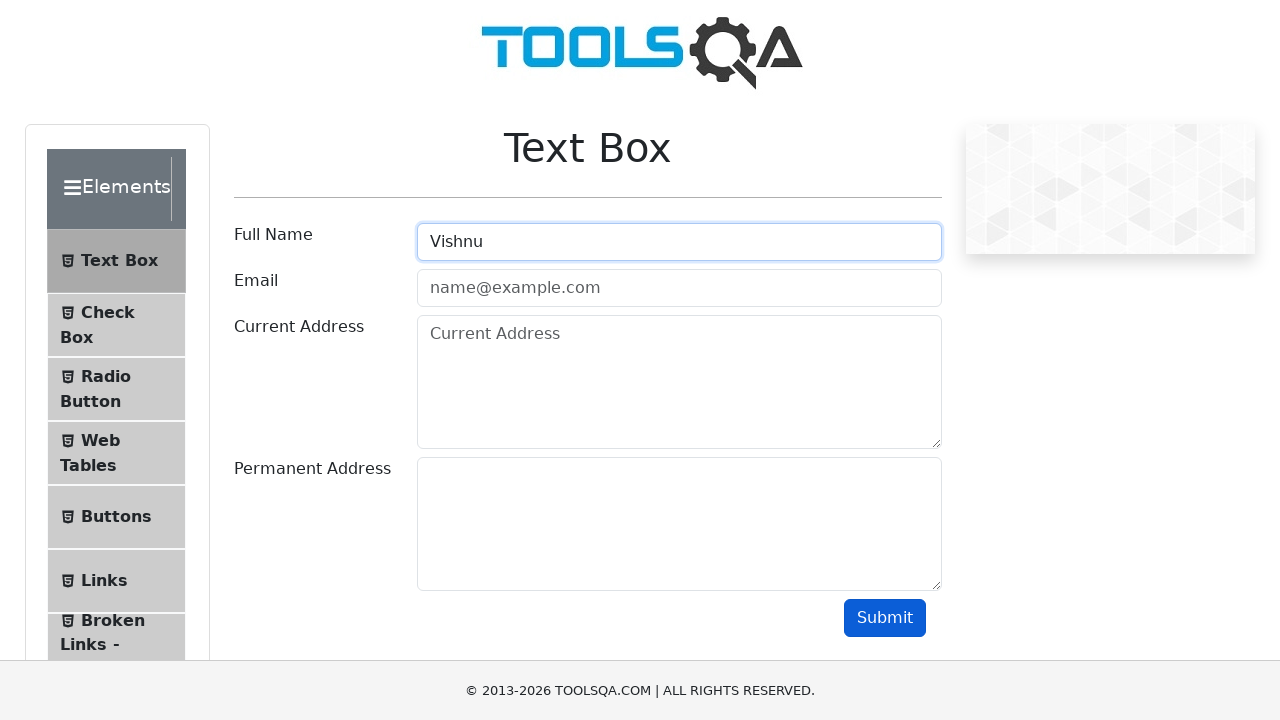

Filled userEmail field with 'vishnu1234@gmail.com' on #userEmail
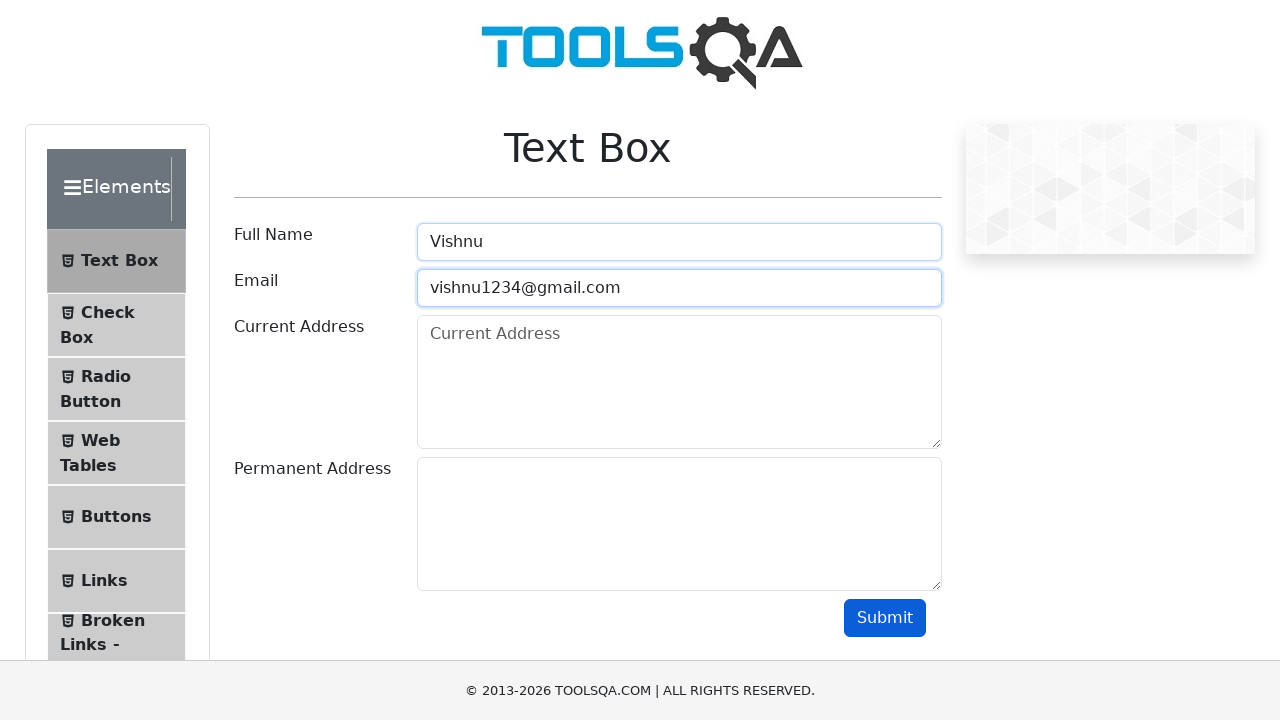

Filled currentAddress field with address details on #currentAddress
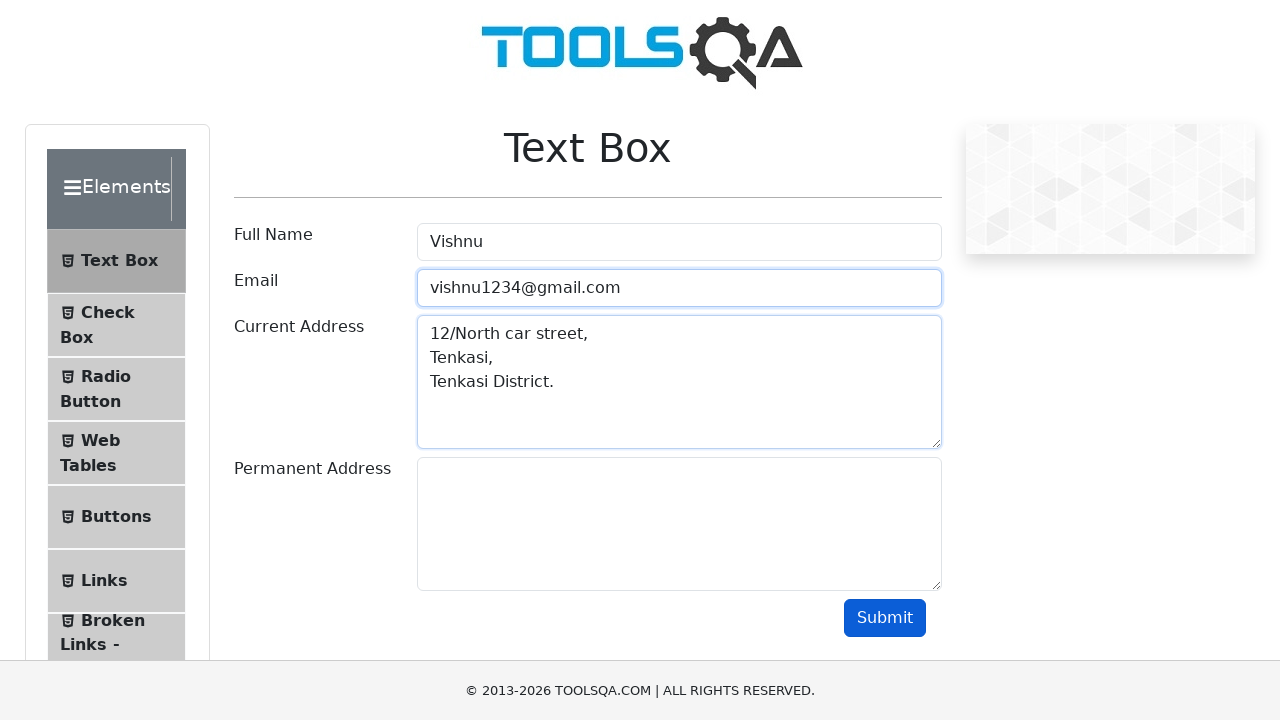

Filled permanentAddress field with address details on #permanentAddress
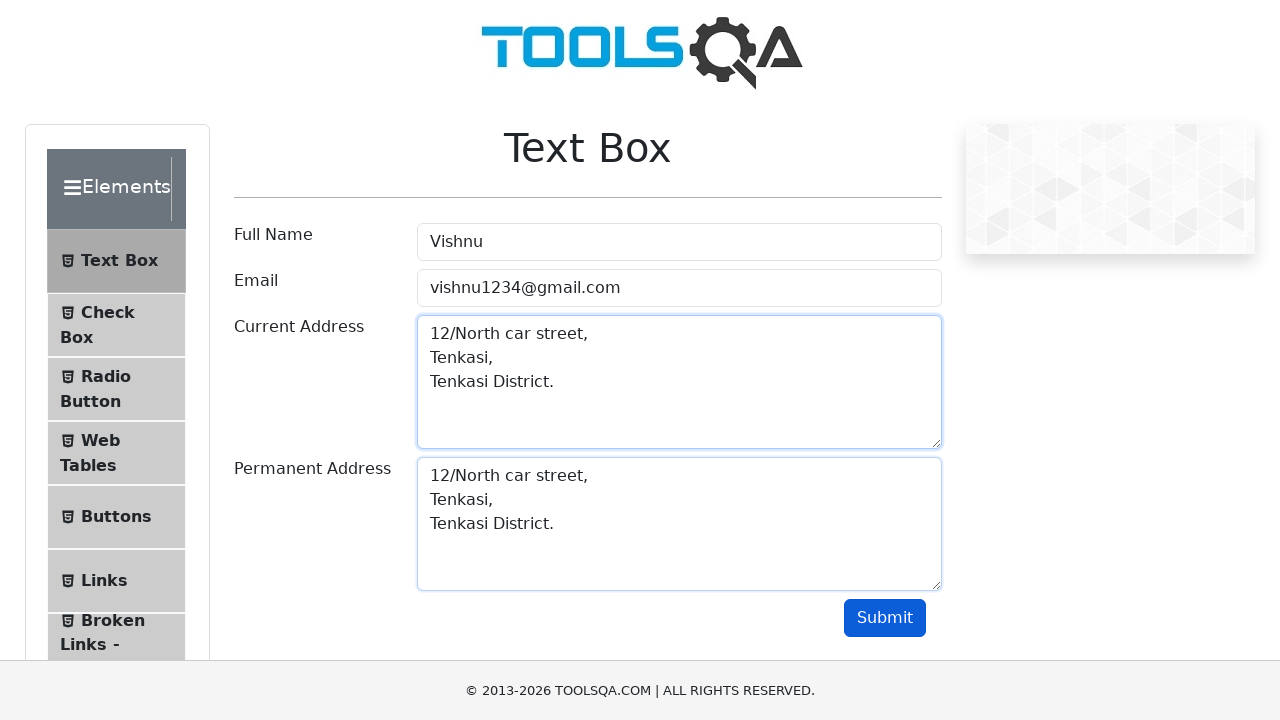

Scrolled submit button into view again
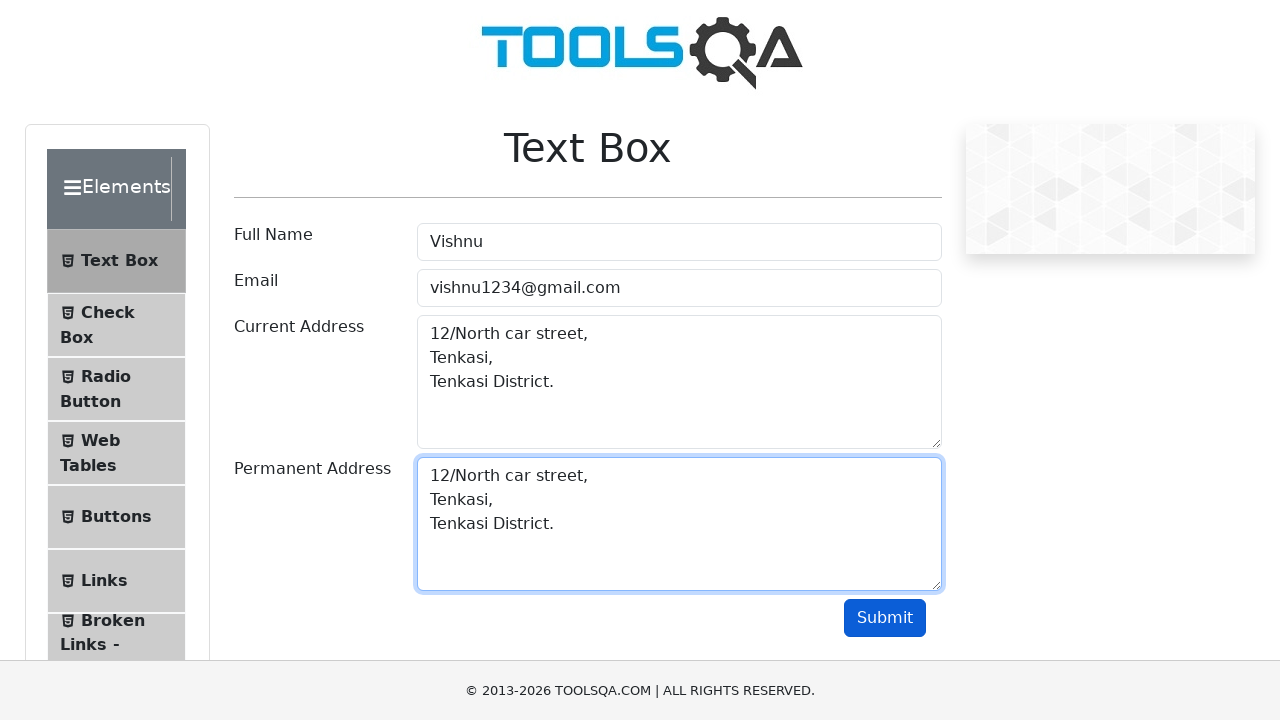

Clicked submit button to submit the form at (885, 618) on #submit
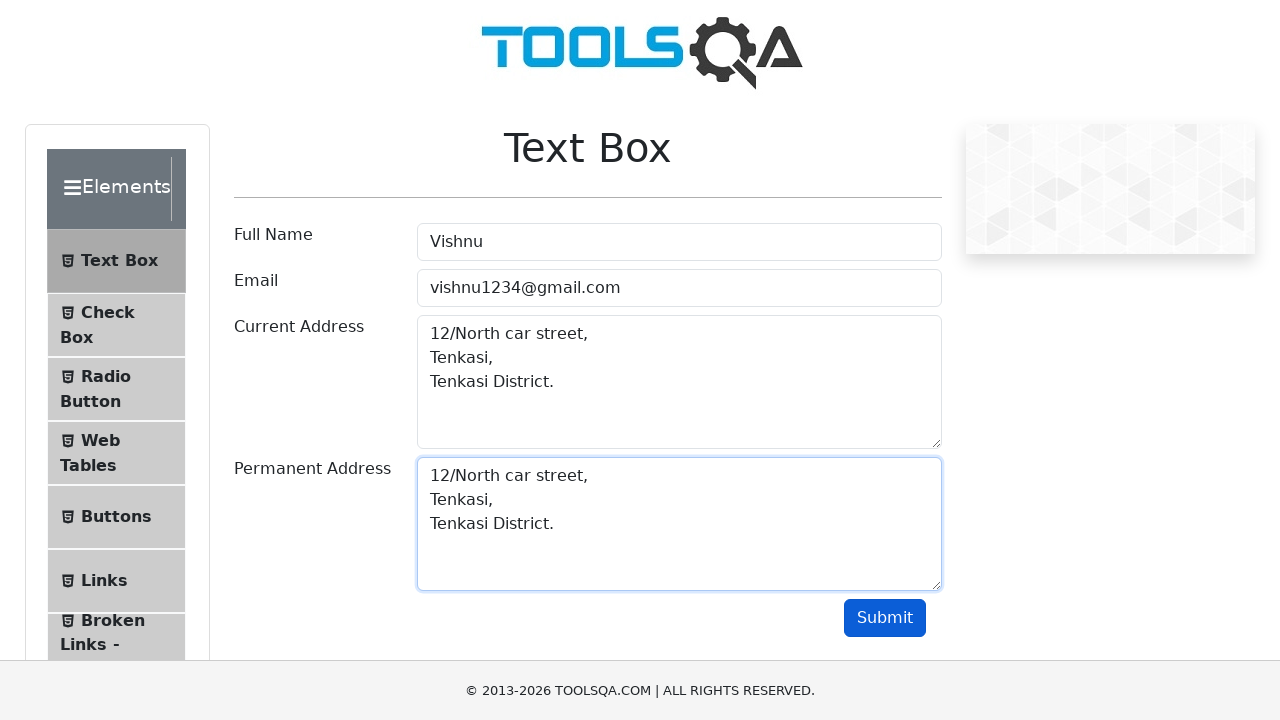

Output section appeared after form submission
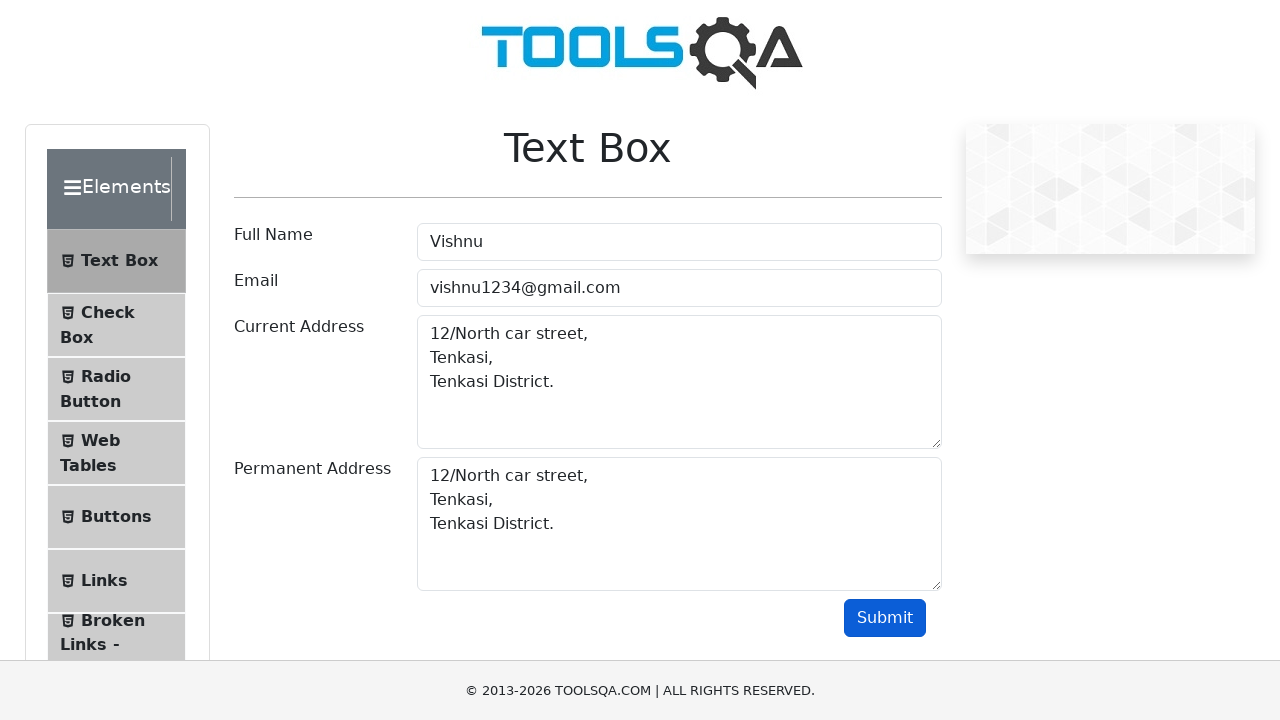

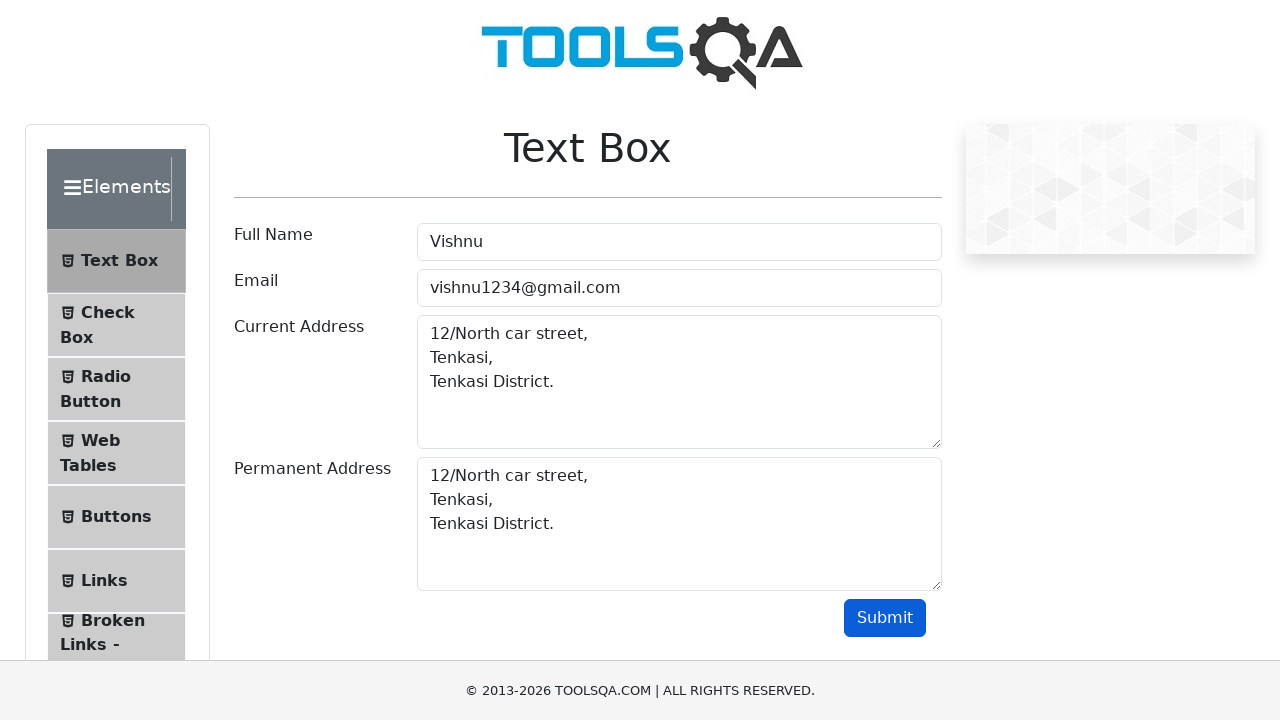